Tests browser window/tab handling by opening new tabs through button clicks and switching between them

Starting URL: https://demoqa.com/browser-windows

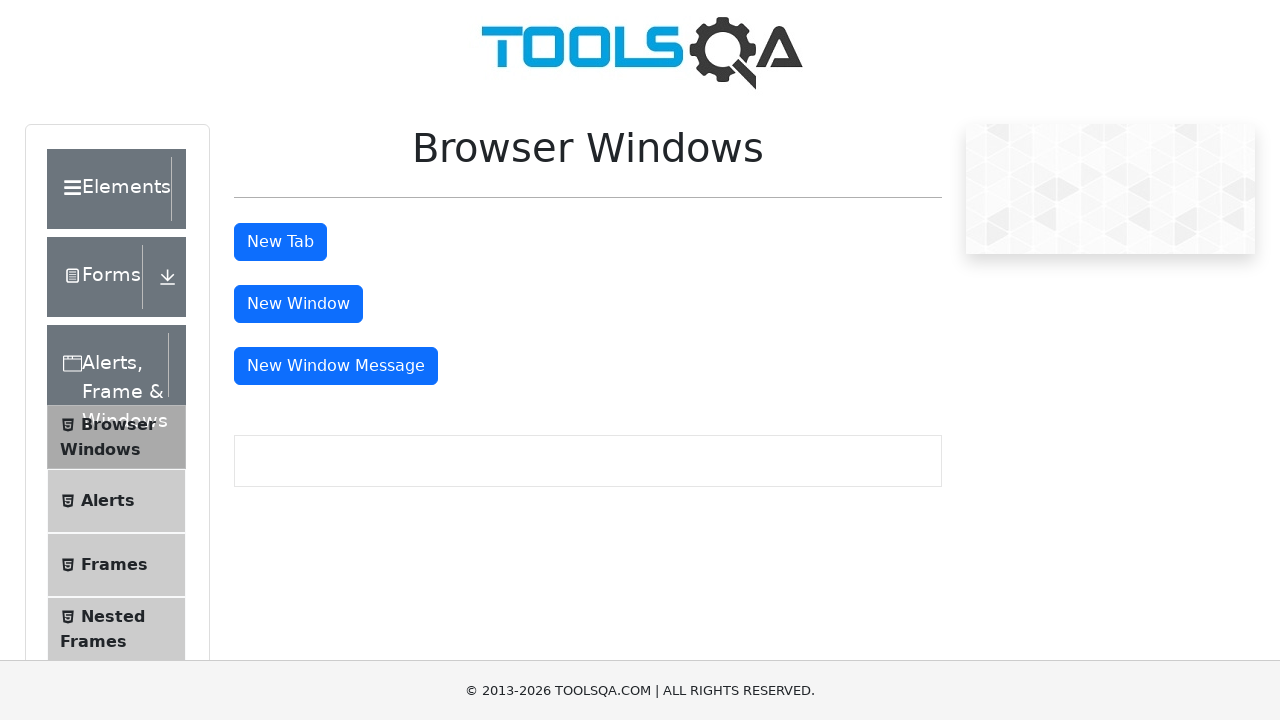

Clicked 'New Tab' button to open first new tab at (280, 242) on xpath=//div[@id='tabButtonWrapper']/child::button
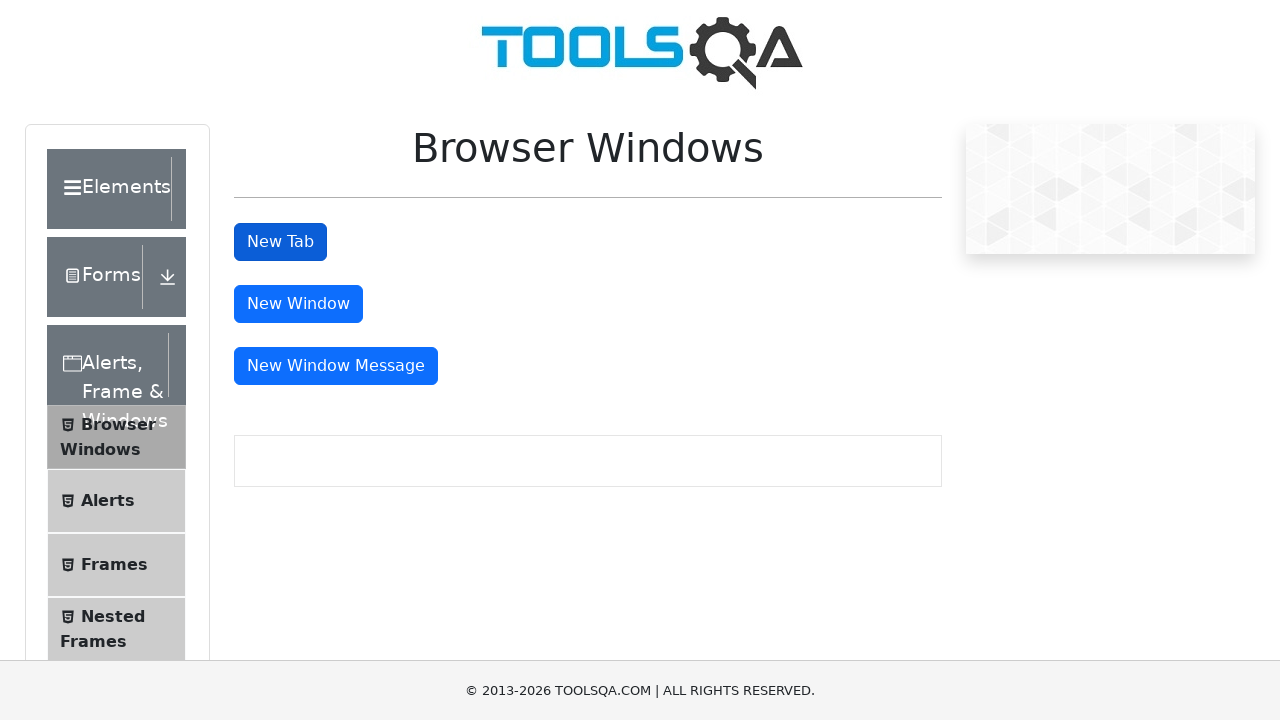

Clicked 'New Tab' button to open second new tab at (280, 242) on xpath=//div[@id='tabButtonWrapper']/child::button
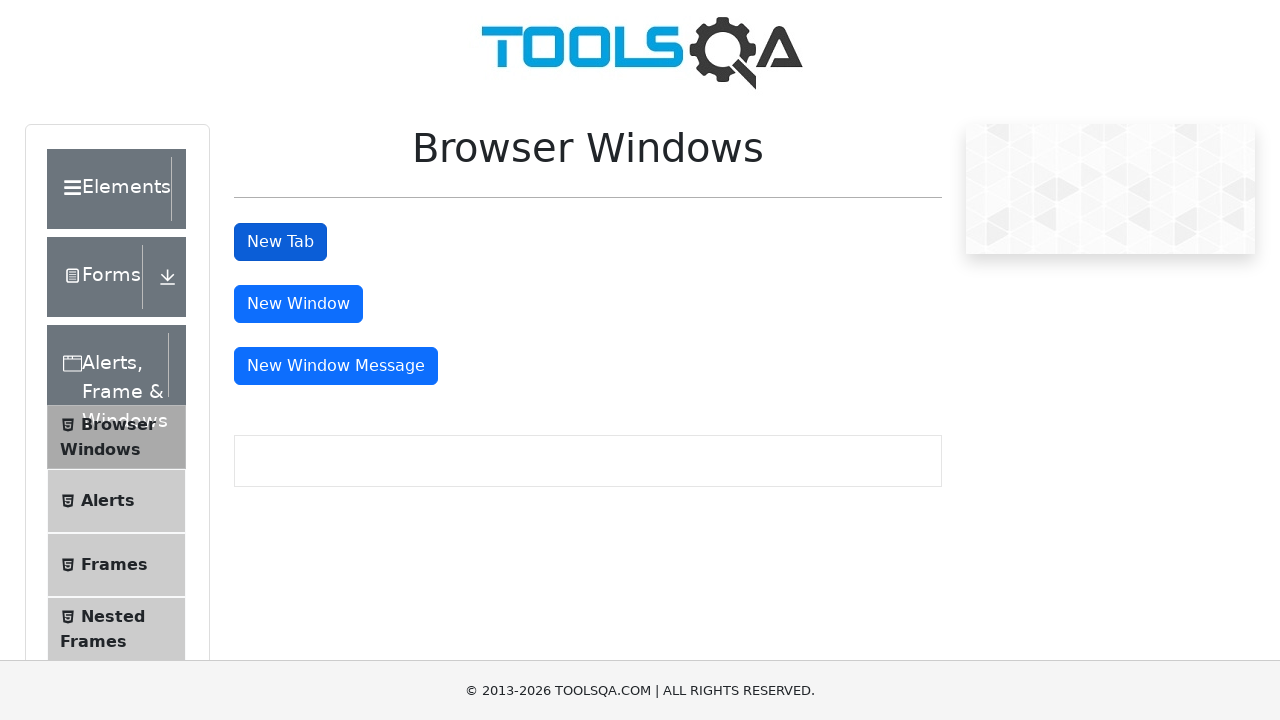

Retrieved all open pages/tabs from browser context
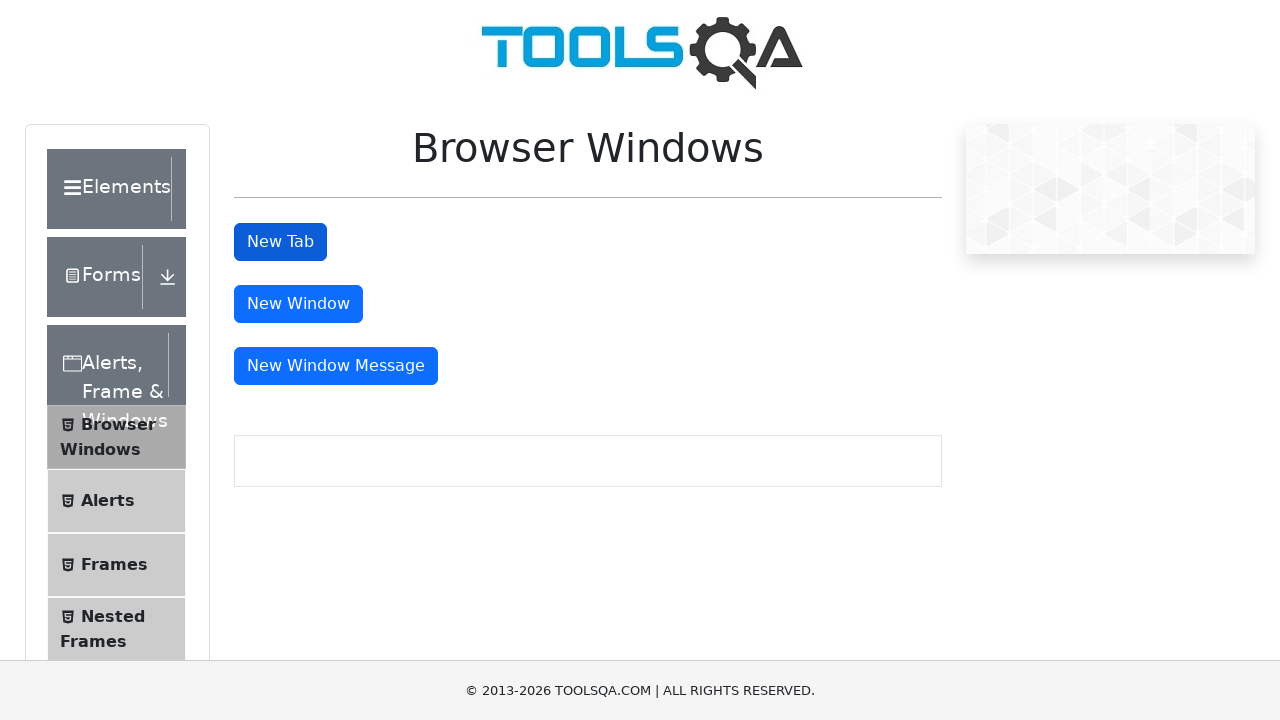

Switched to a new tab by bringing it to front
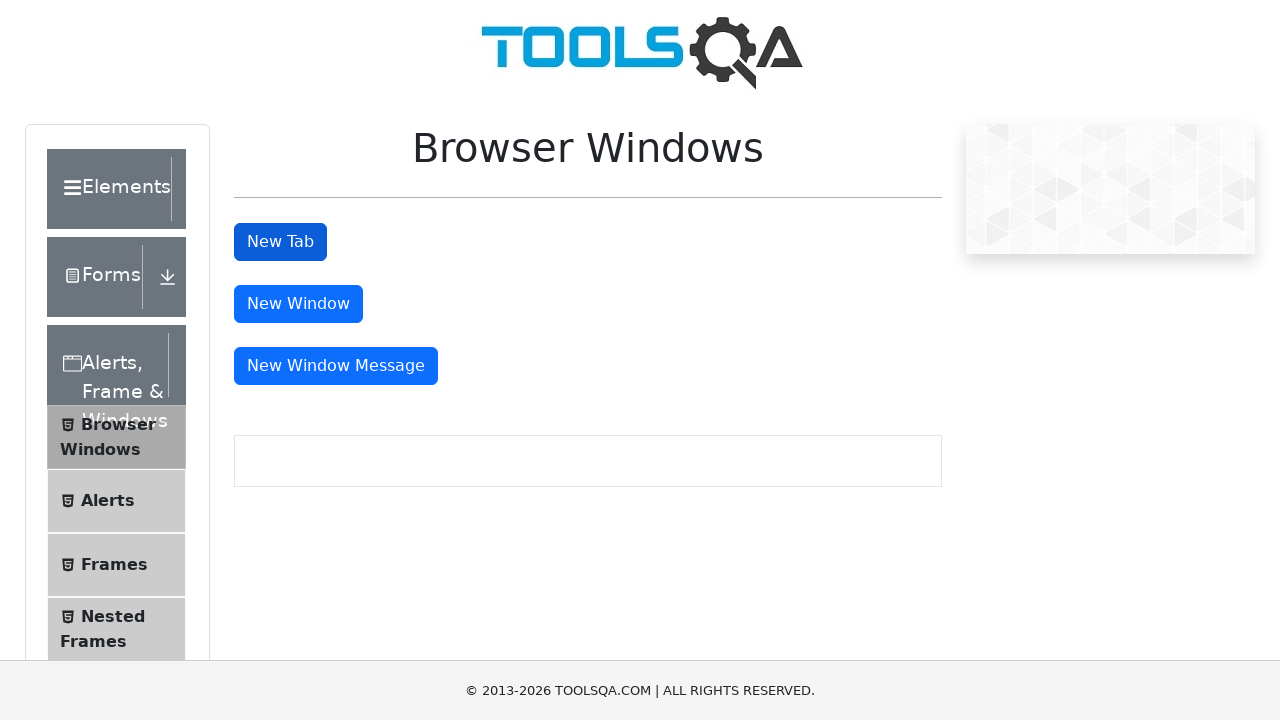

Retrieved URL of current tab: https://demoqa.com/sample
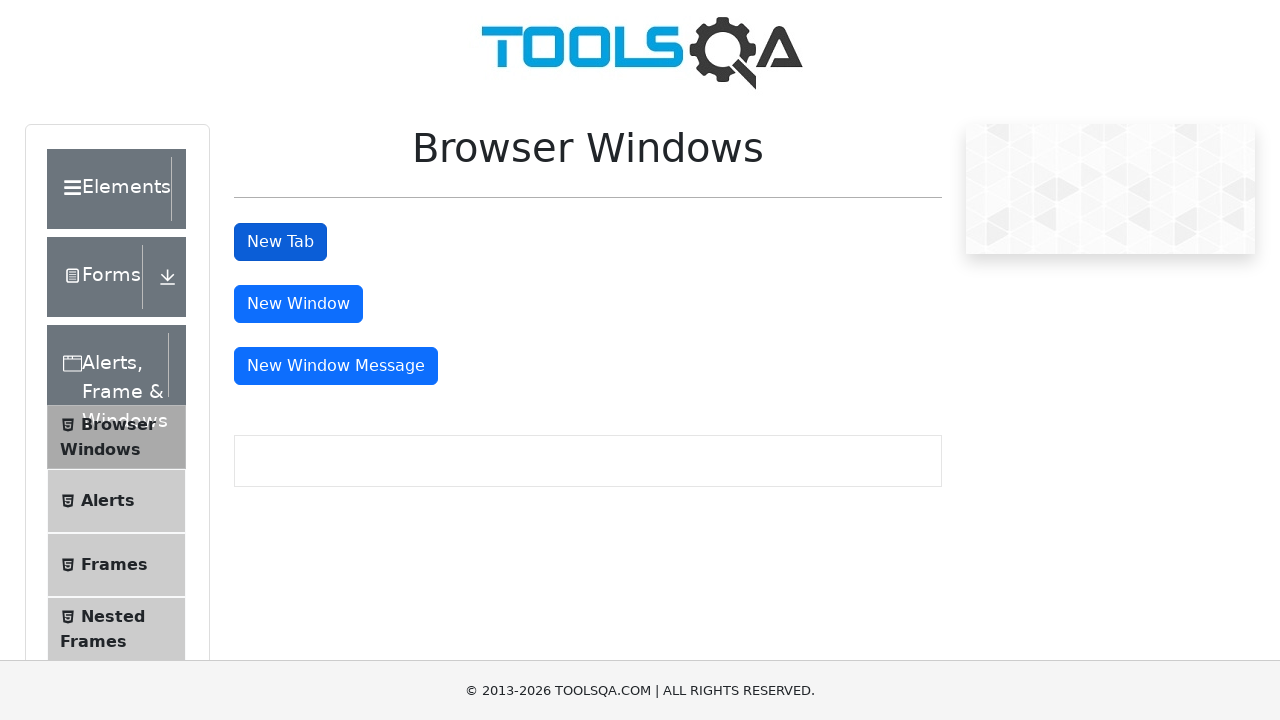

Closed the current tab
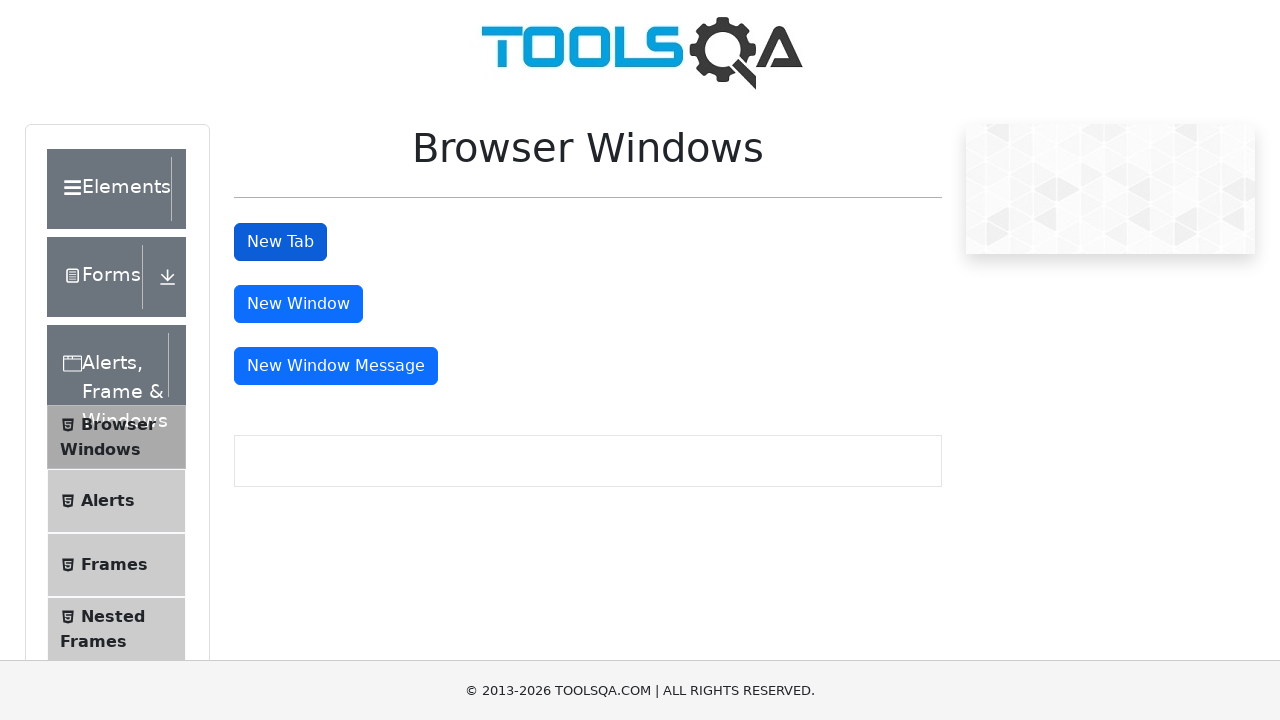

Switched to a new tab by bringing it to front
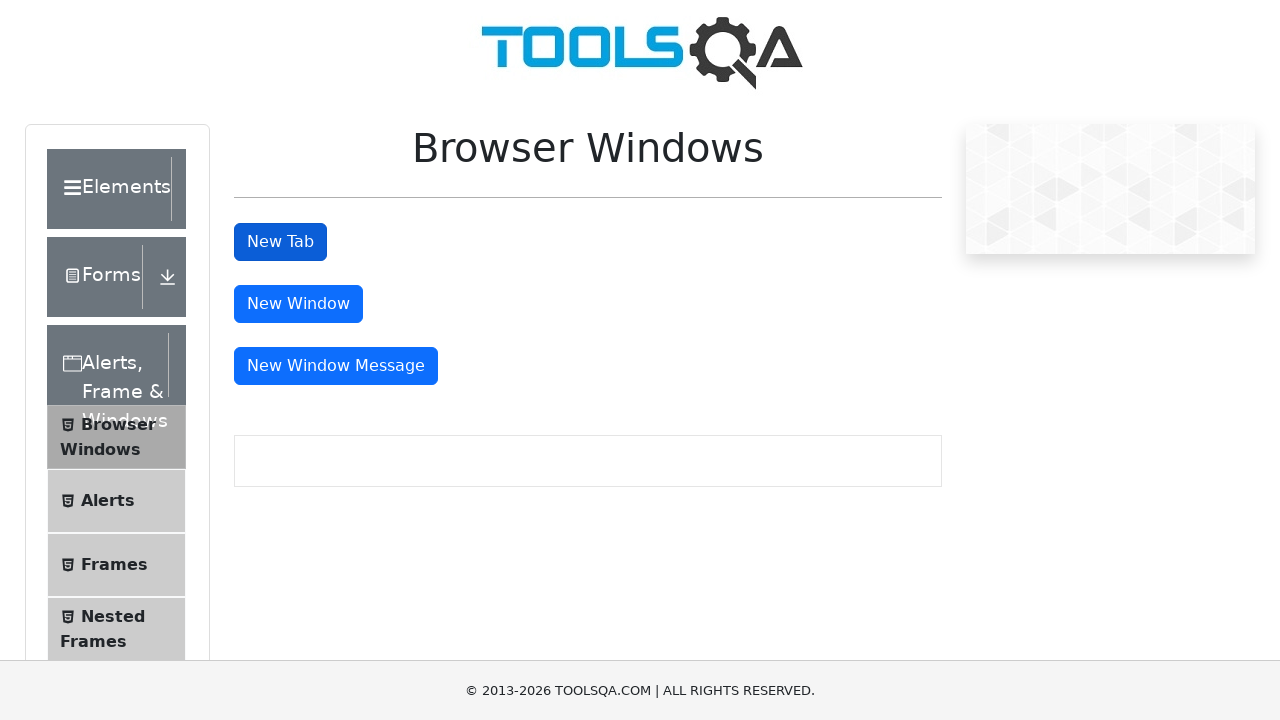

Retrieved URL of current tab: https://demoqa.com/sample
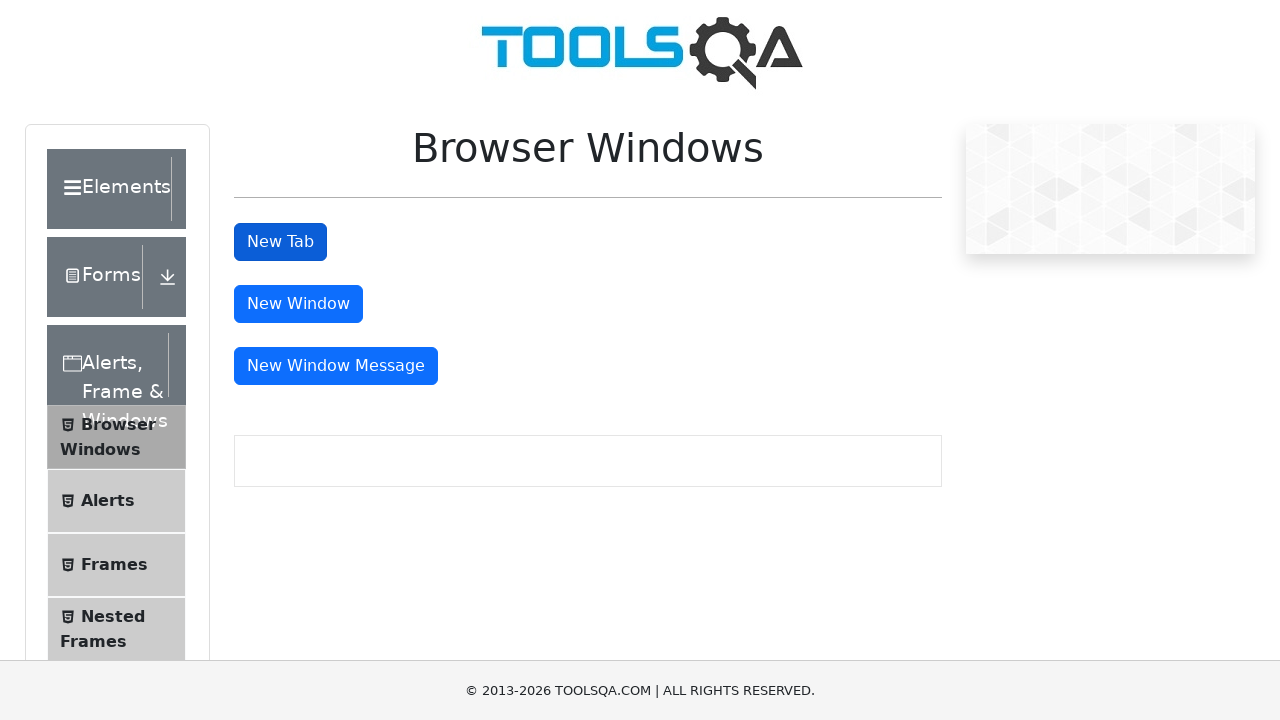

Closed the current tab
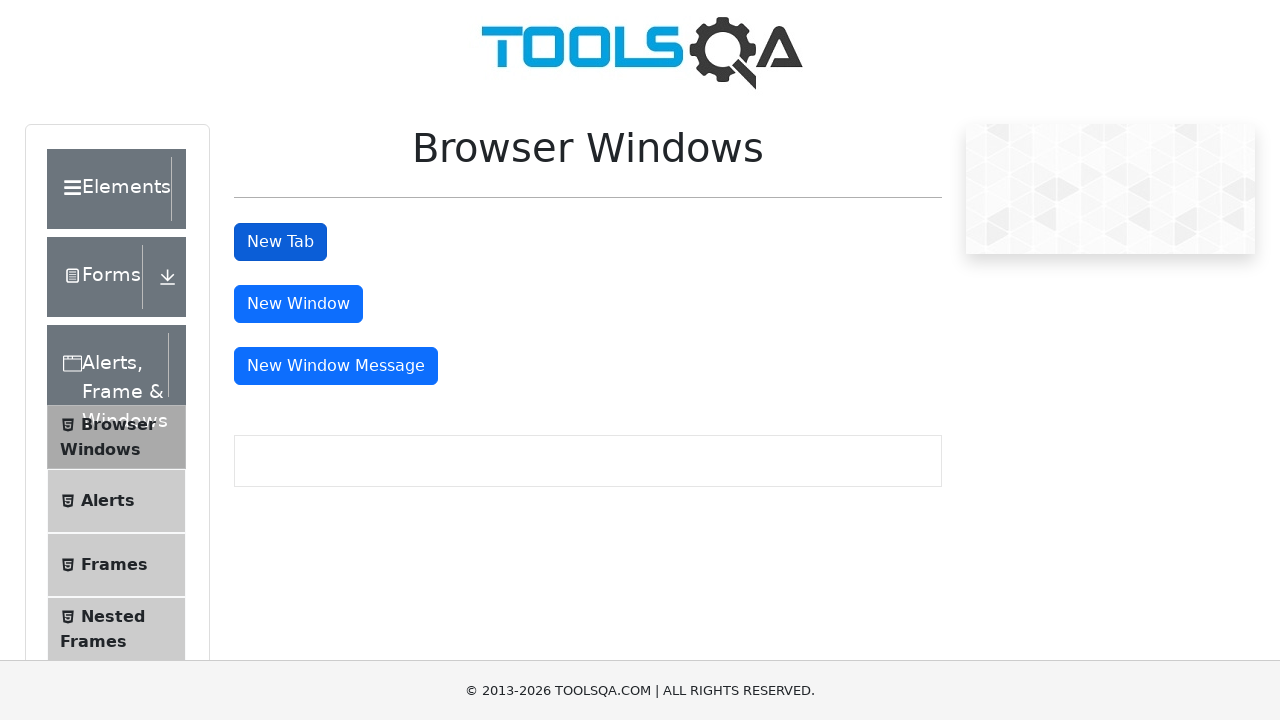

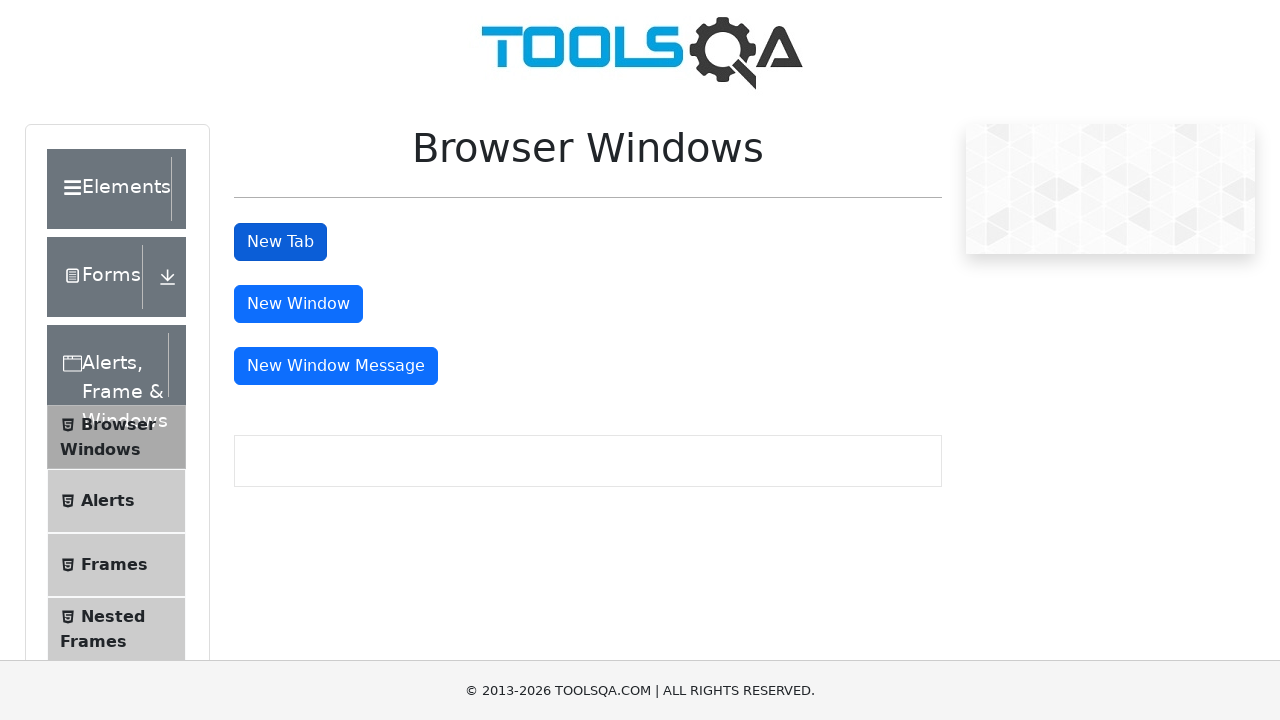